Tests clicking on a button element by navigating to a buttons test page and clicking on a specific button identified by its CSS selector

Starting URL: https://automationtesting.co.uk/buttons.html

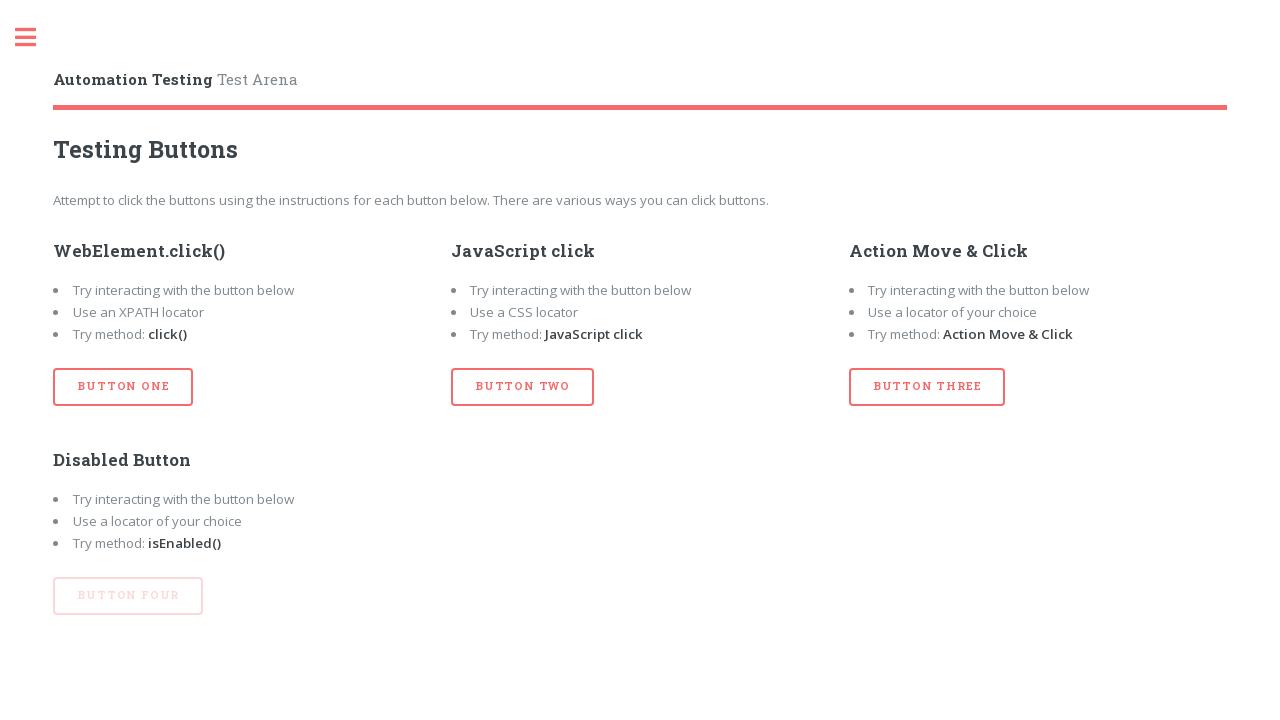

Navigated to buttons test page
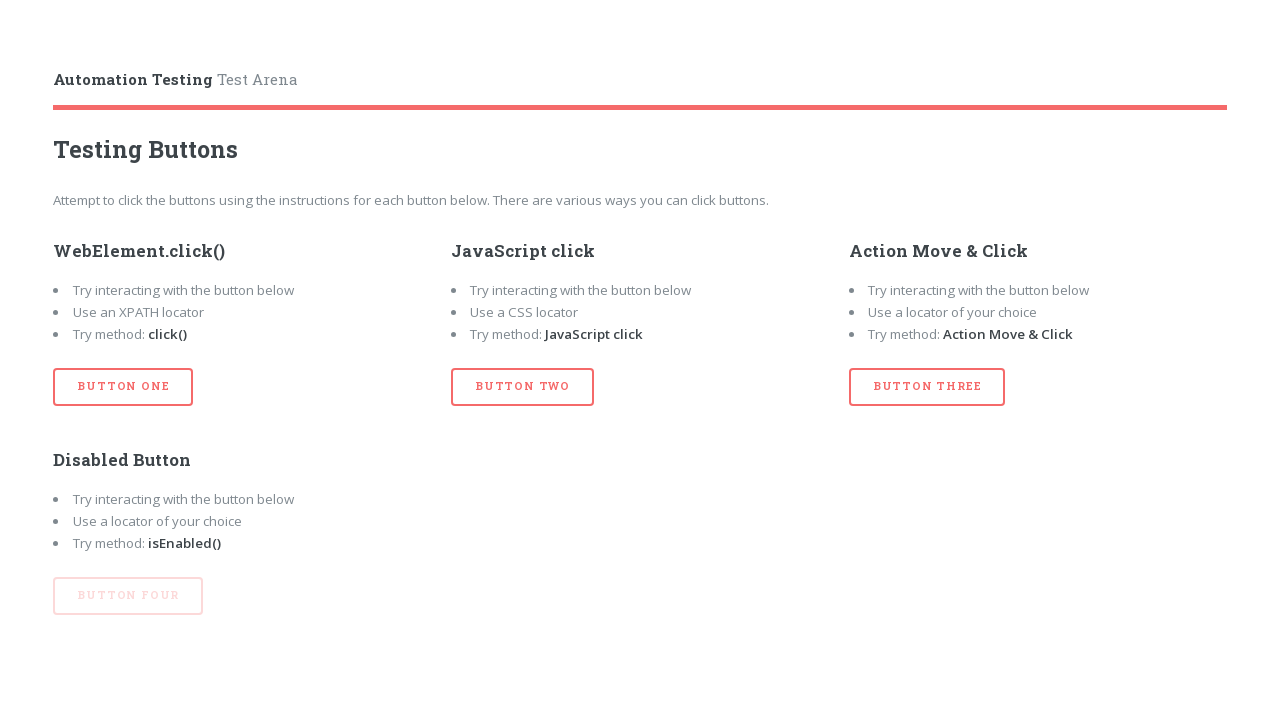

Clicked on button with id 'btn_three' at (927, 387) on #btn_three
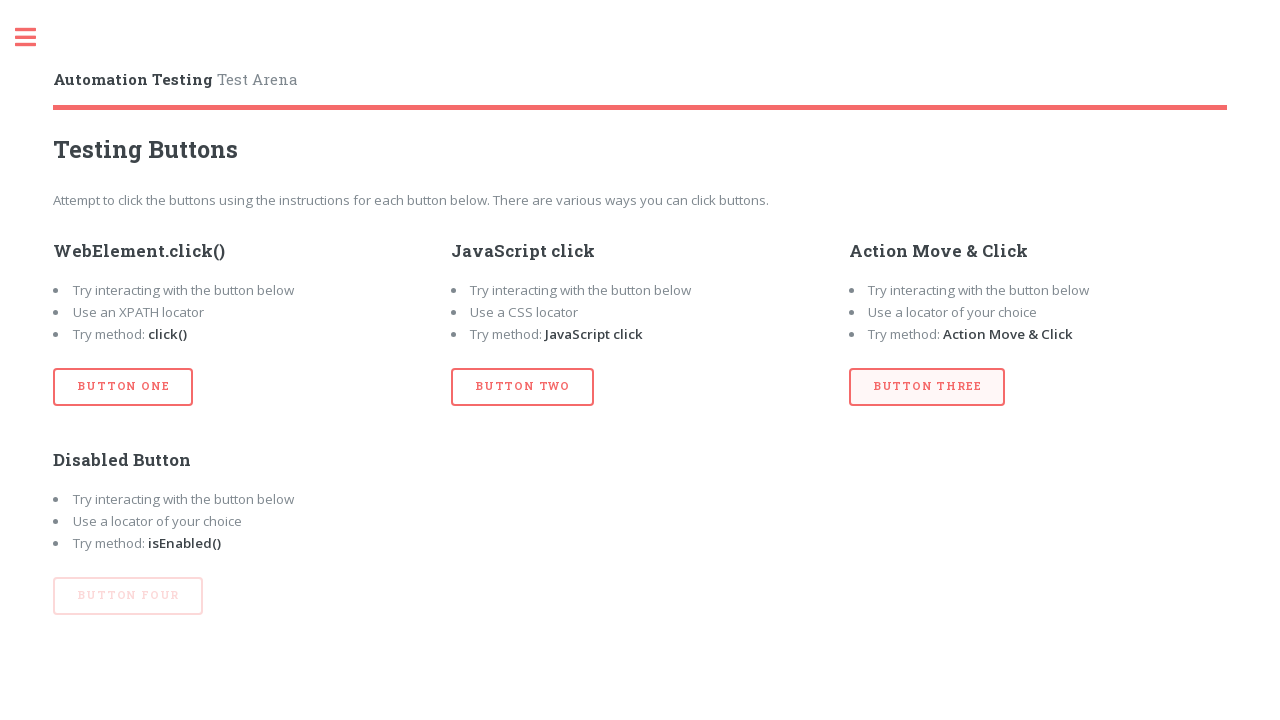

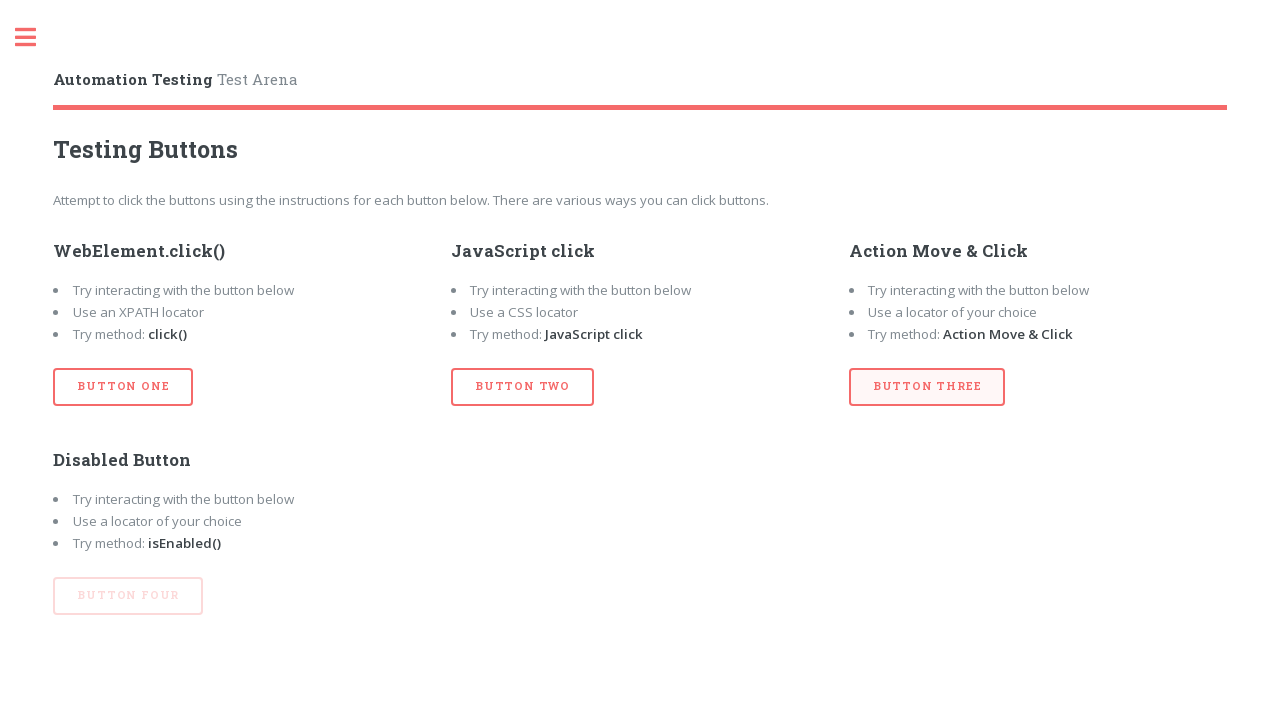